Tests clicking the message button and filling in the first name field on a Yellow Pages business listing page

Starting URL: https://www.yellowpages.ca/bus/Ontario/Whitby/Ontario-Shores-Centre-for-Mental-Health-Sciences/6707729.html?what=Hospital&where=Toronto+ON&useContext=true

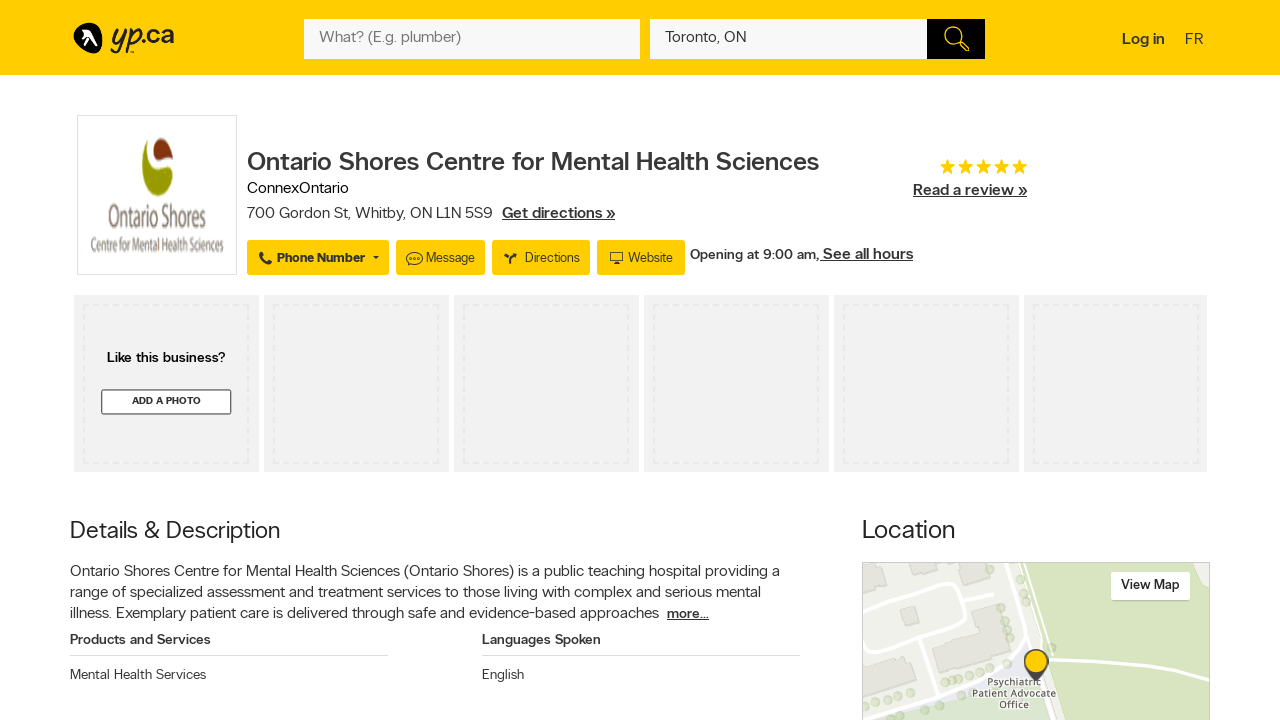

Clicked the message button on the Yellow Pages business listing at (440, 257) on xpath=/html/body/div[2]/div[3]/div/div[1]/div[2]/div[1]/div[2]/div[1]/div/ul/li[
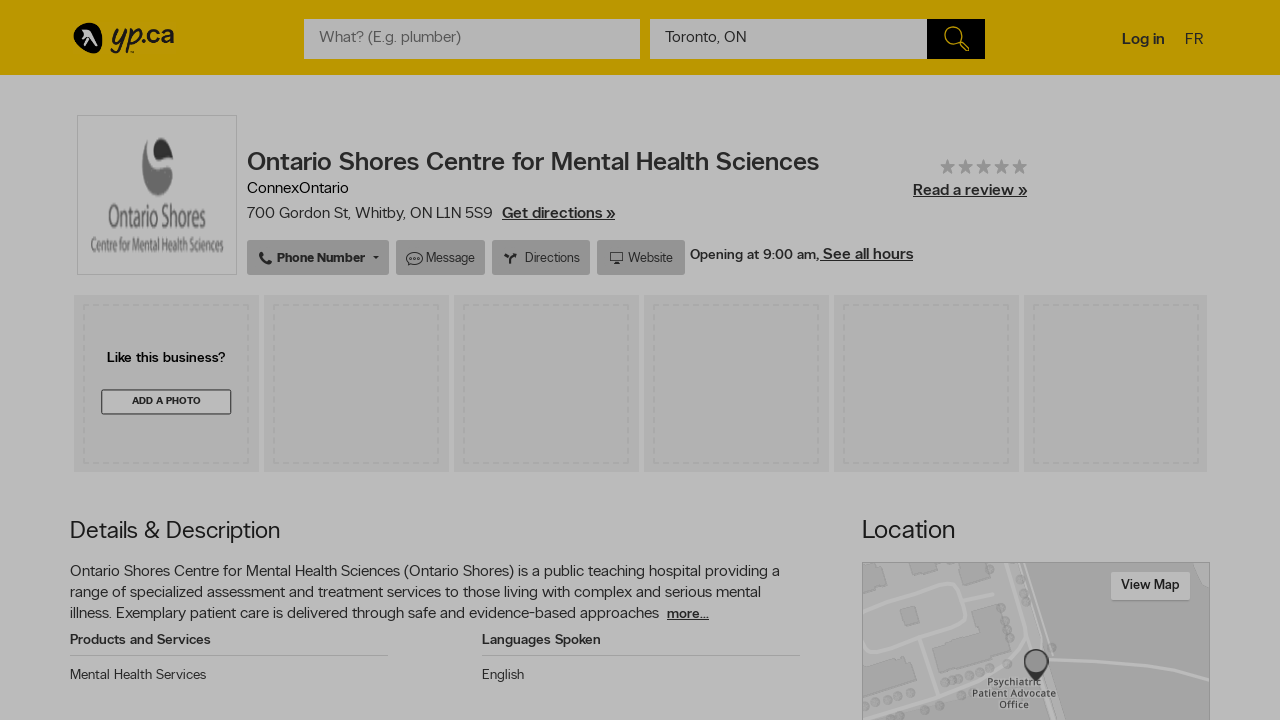

Filled in the first name field with 'John' on //*[@id="firstNameMessage"]
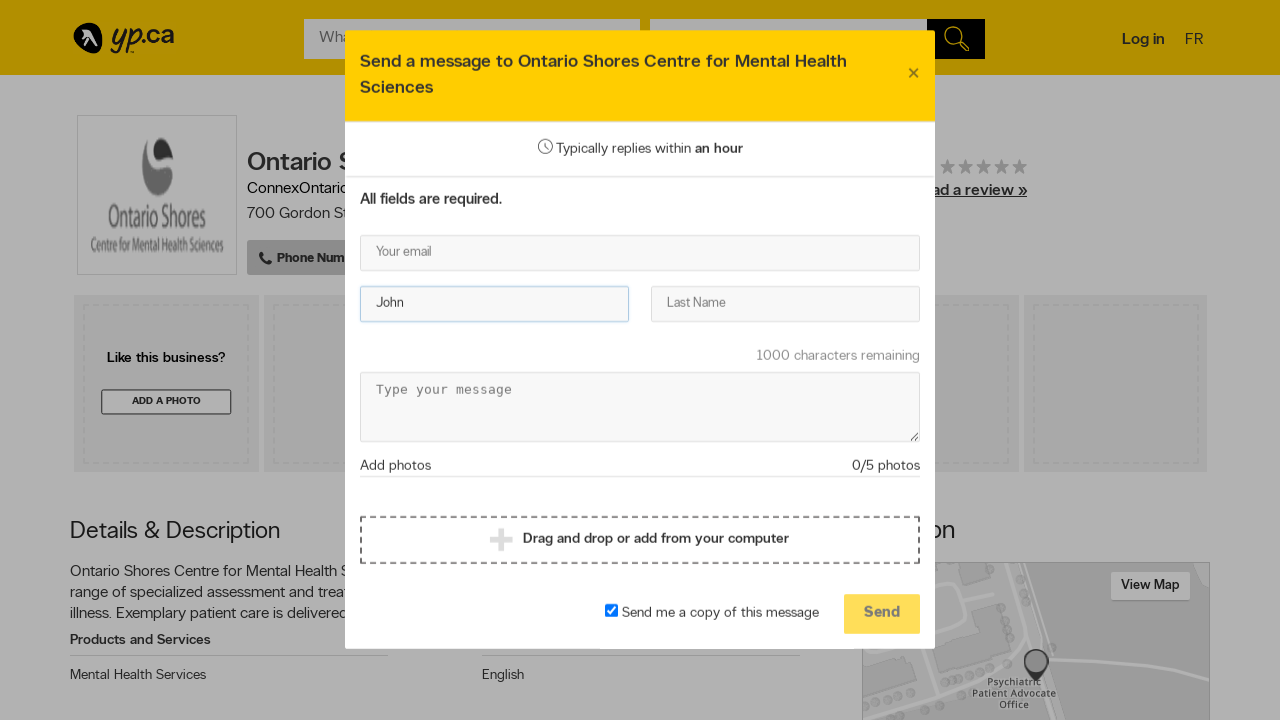

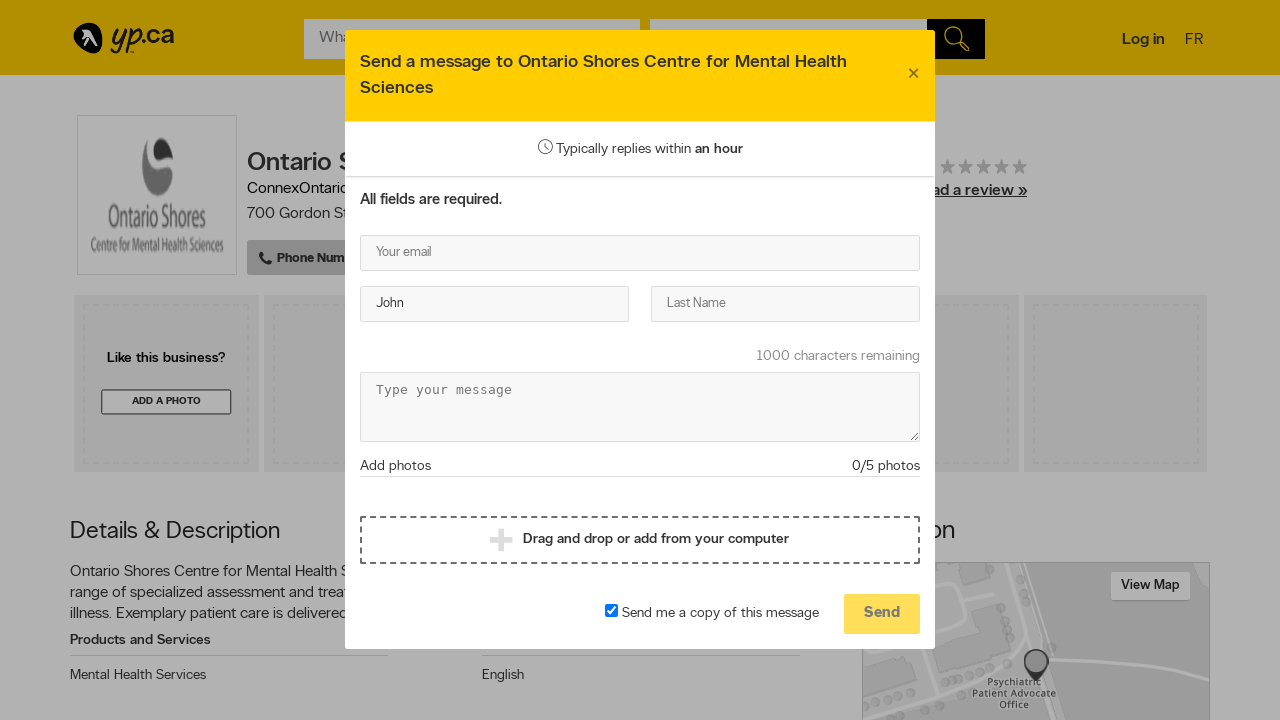